Tests an e-commerce shopping flow by adding multiple items to cart, proceeding to checkout, and applying a promo code

Starting URL: https://rahulshettyacademy.com/seleniumPractise/

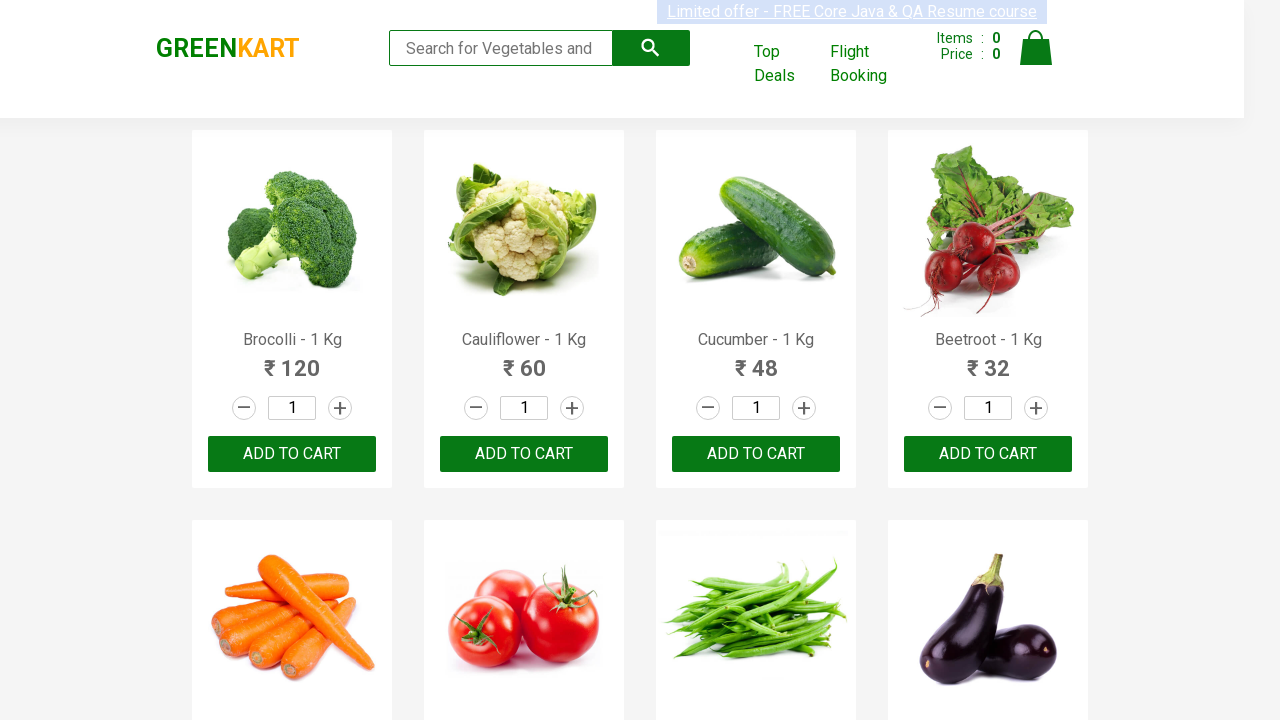

Waited for product names to load on e-commerce page
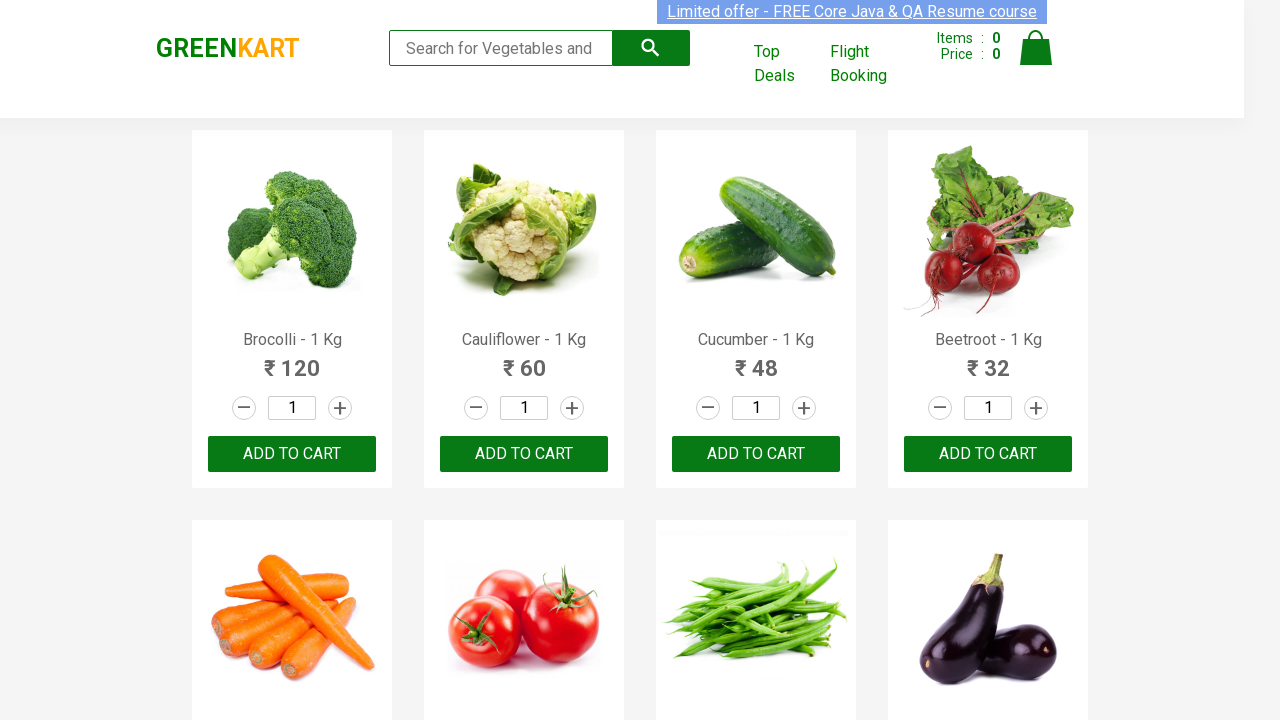

Retrieved all product name elements from page
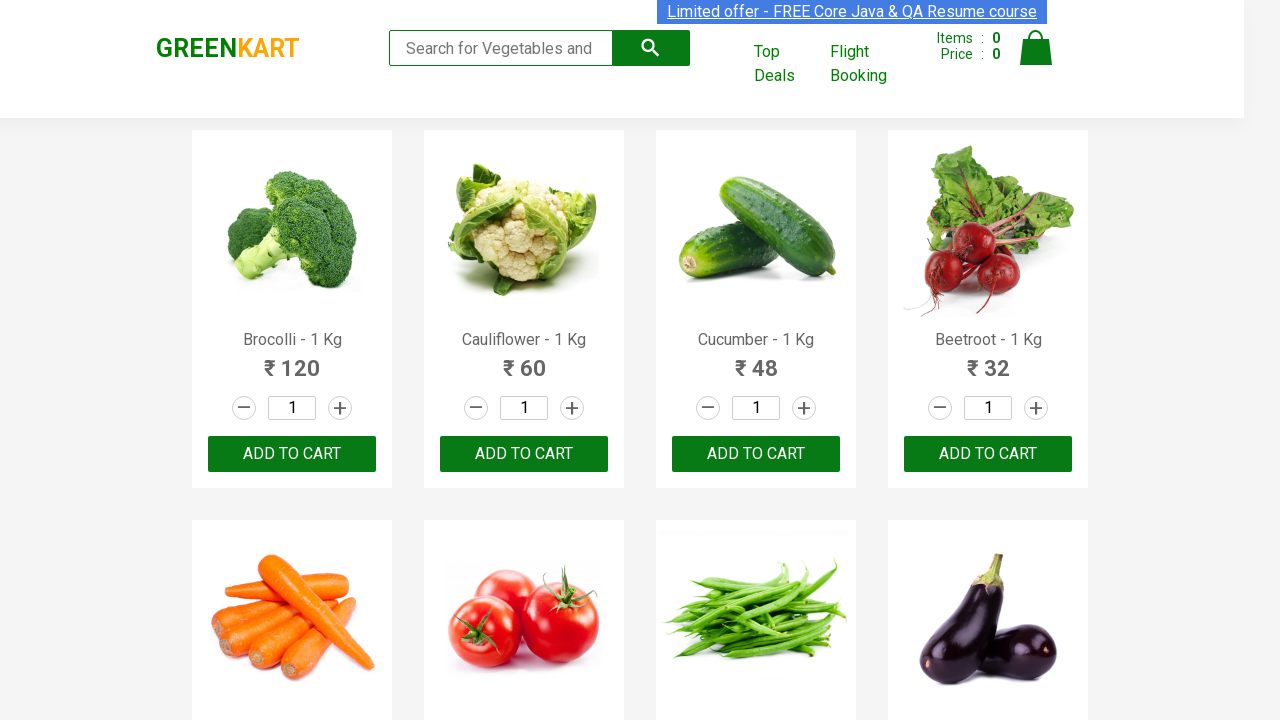

Retrieved all add to cart buttons from page
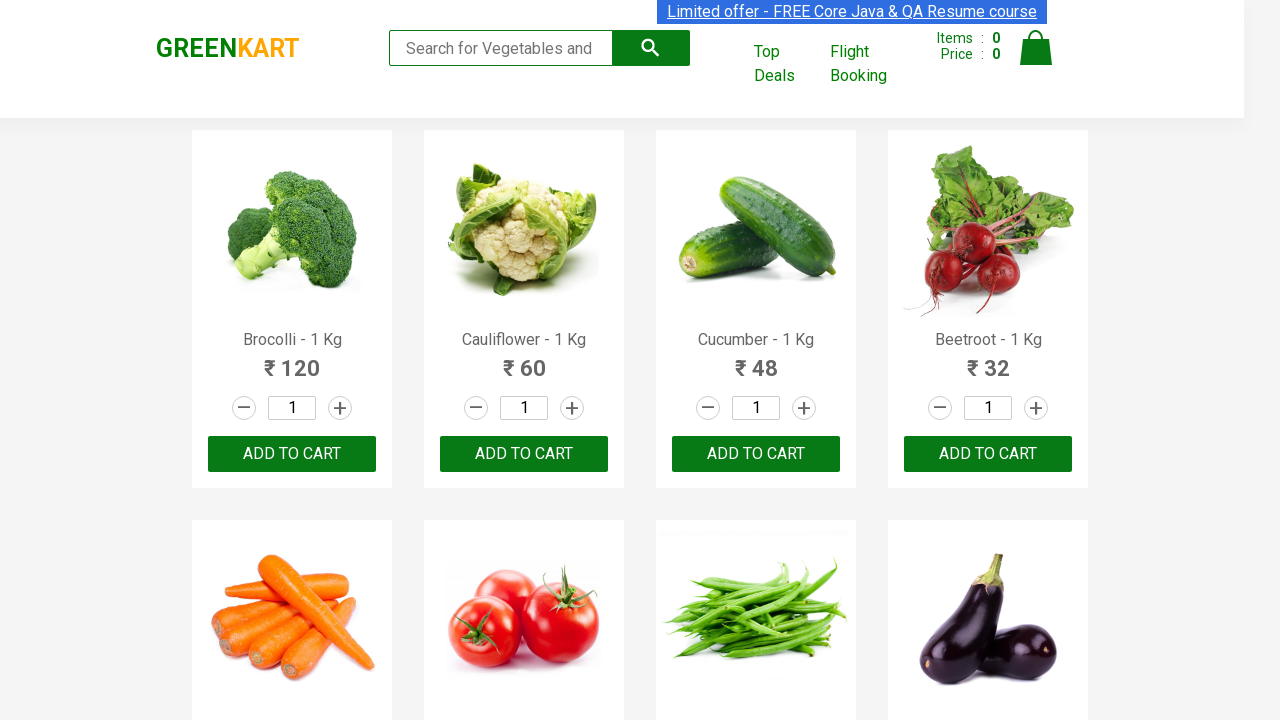

Added 'Brocolli' to cart at (292, 454) on div.product-action button >> nth=0
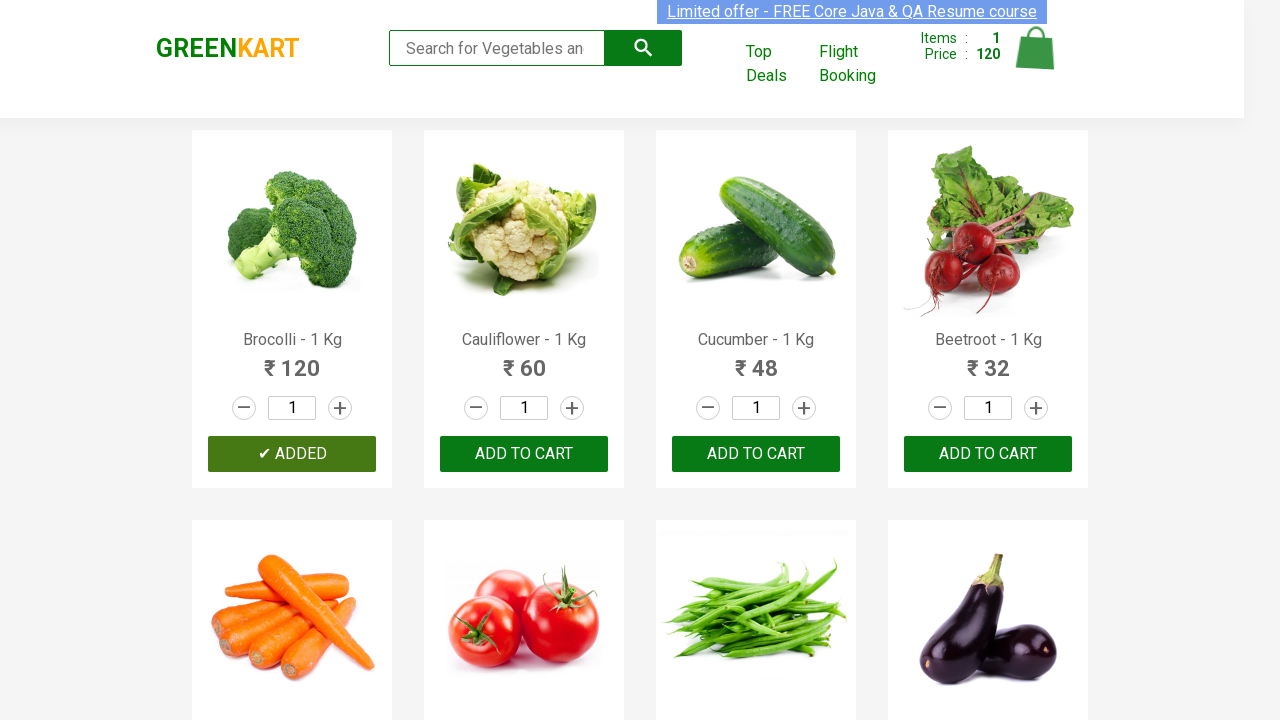

Added 'Cucumber' to cart at (756, 454) on div.product-action button >> nth=2
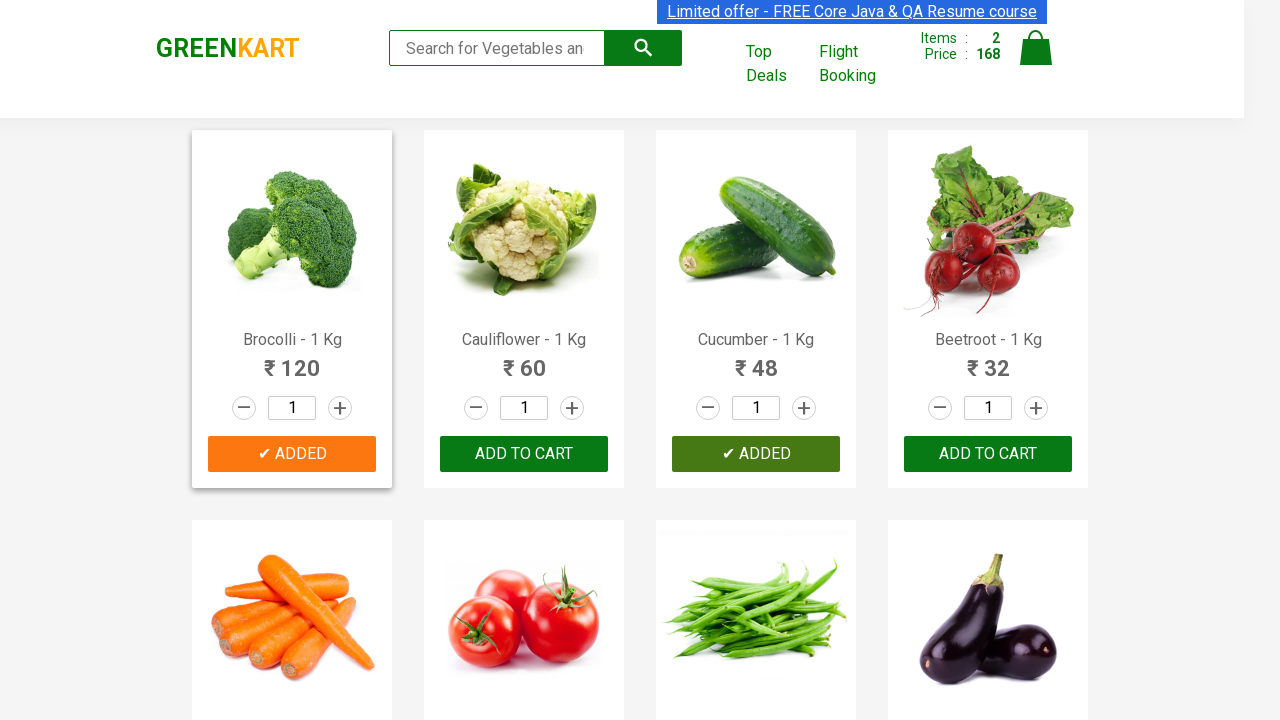

Added 'Beetroot' to cart at (988, 454) on div.product-action button >> nth=3
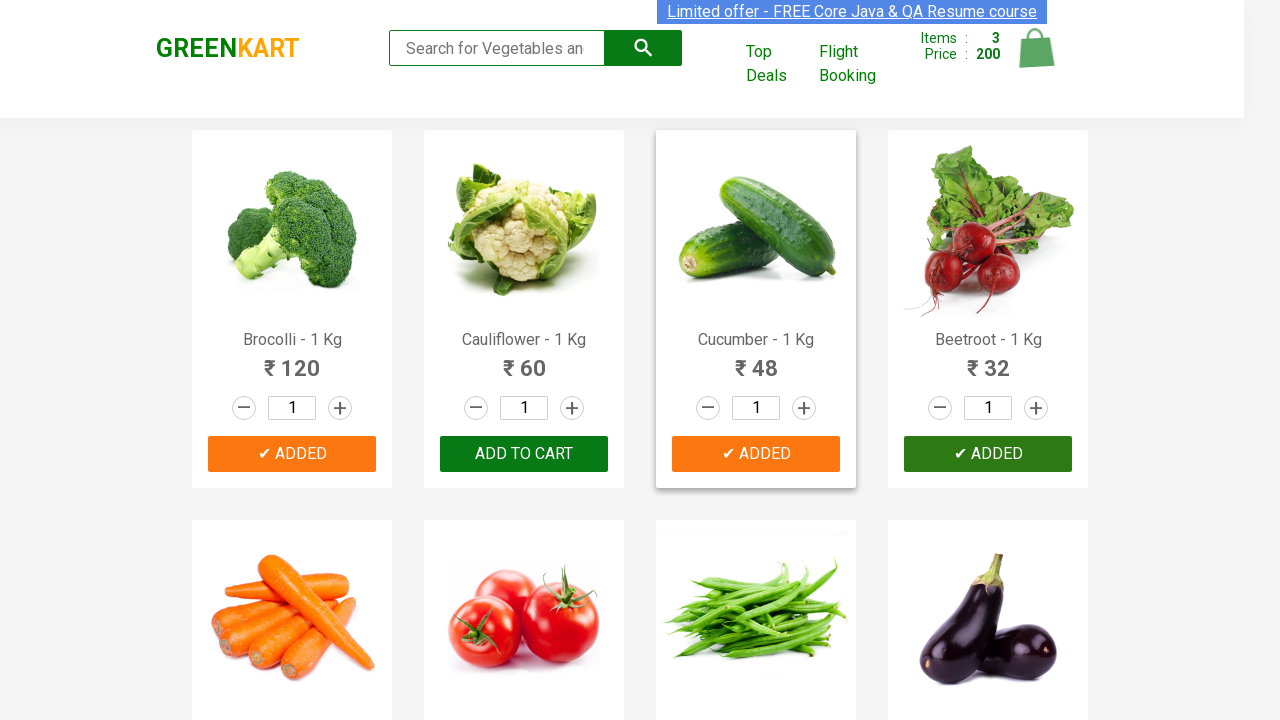

Added 'Carrot' to cart at (292, 360) on div.product-action button >> nth=4
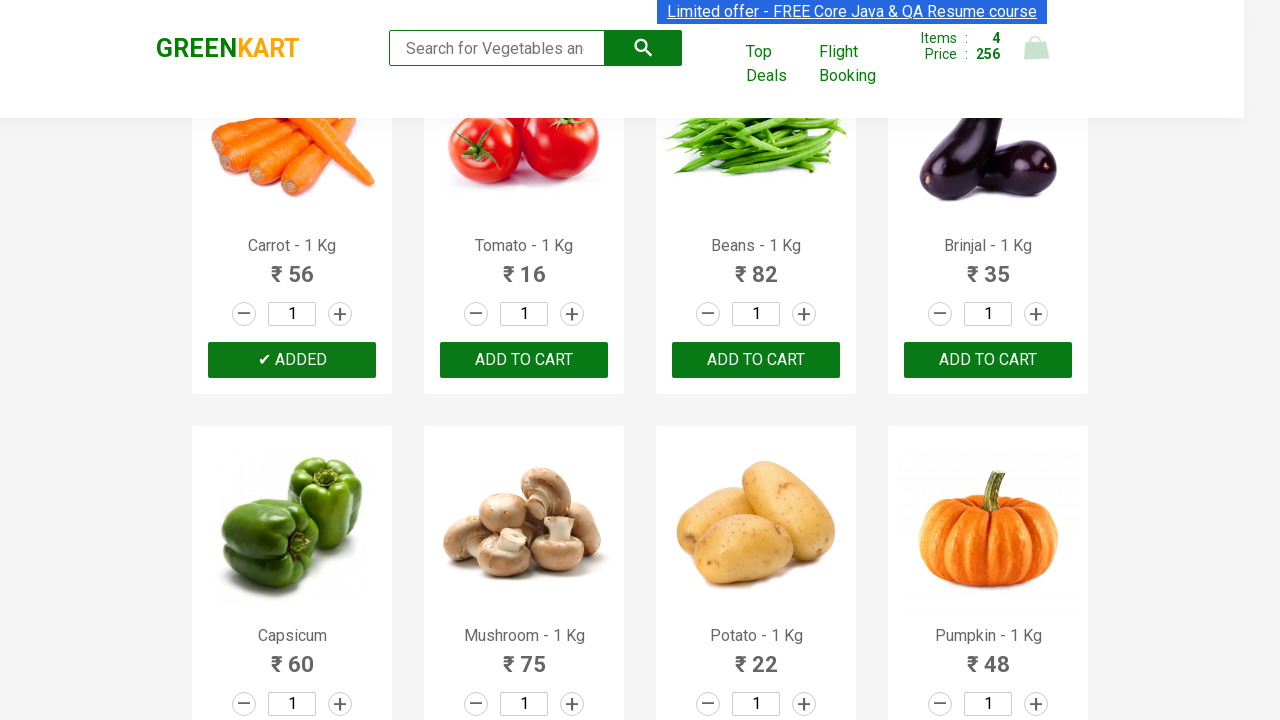

Clicked on cart icon to view cart at (1036, 48) on img[alt='Cart']
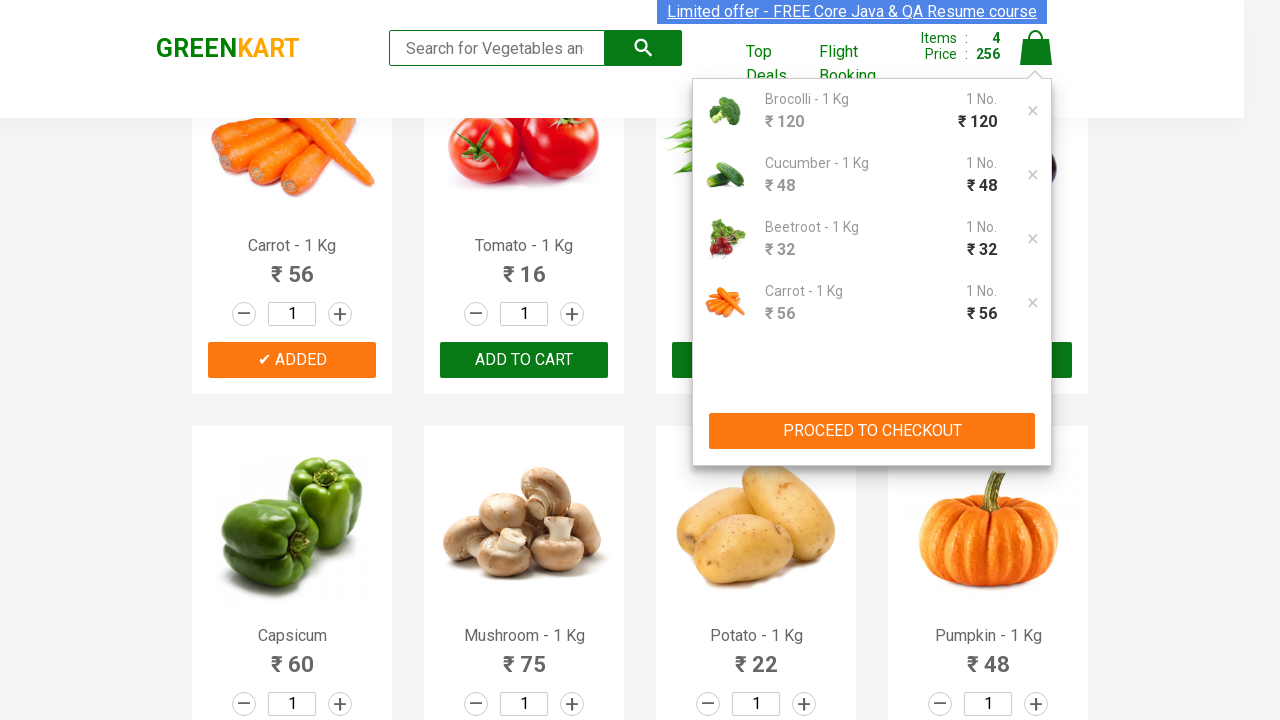

Clicked proceed to checkout button at (872, 431) on xpath=//button[contains(text(),'PROCEED TO CHECKOUT')]
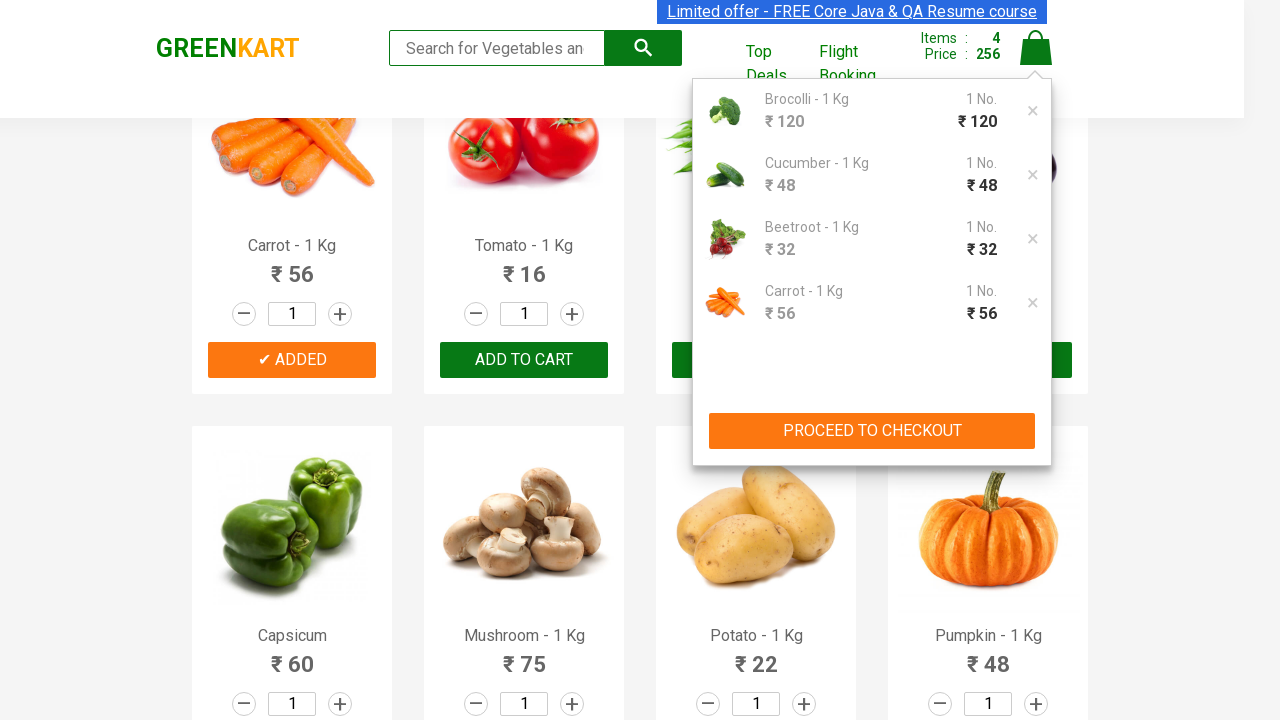

Waited for promo code input field to become visible
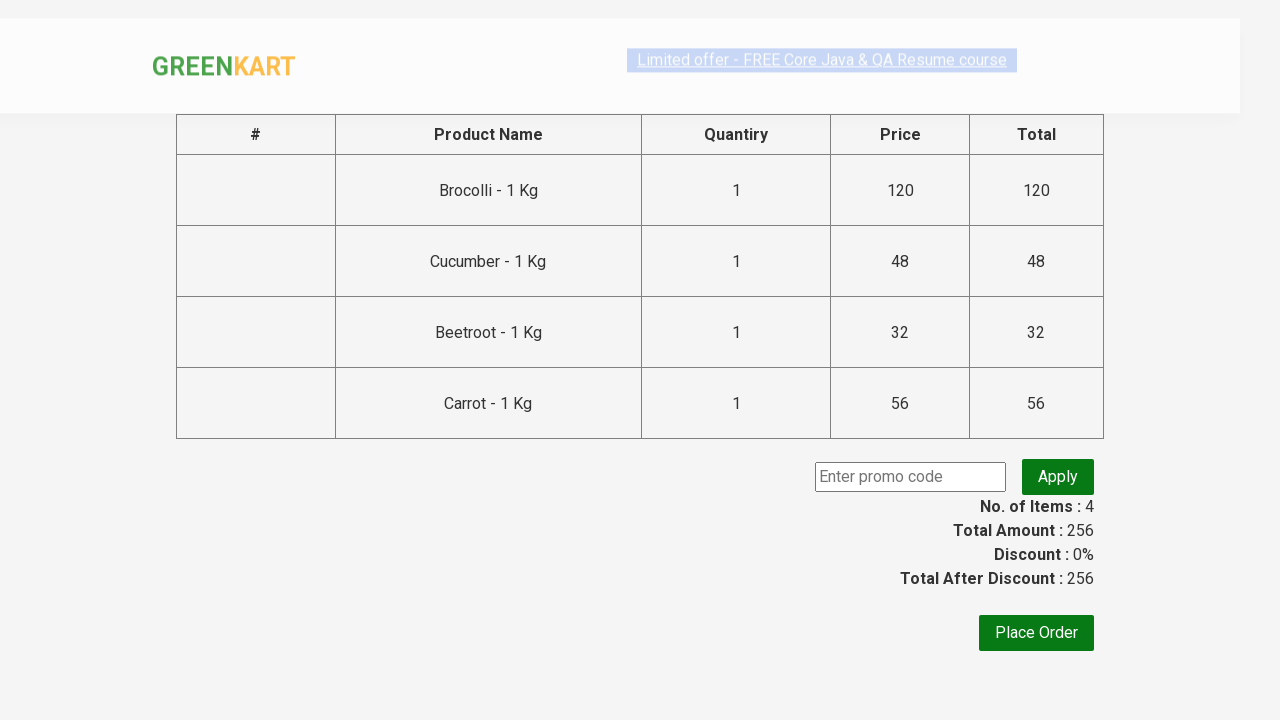

Entered promo code 'rahulshettyacademy' into input field on input.promoCode
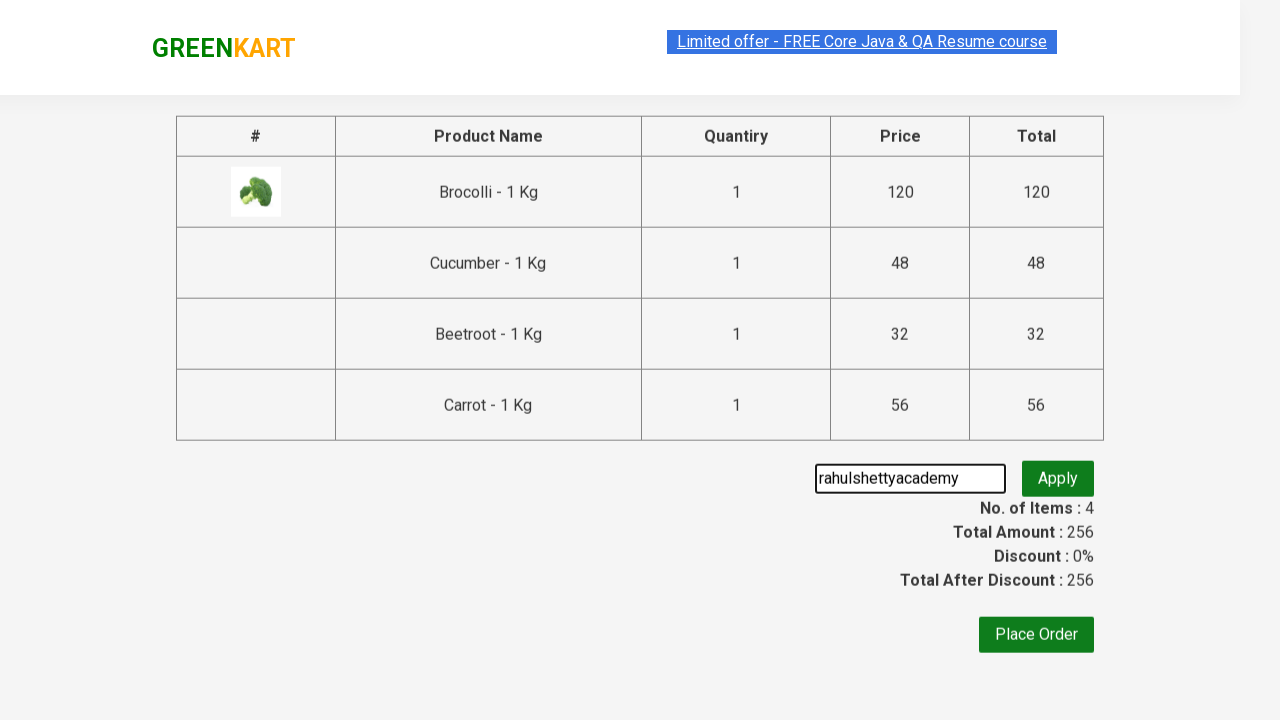

Clicked apply promo button to apply discount code at (1058, 477) on button.promoBtn
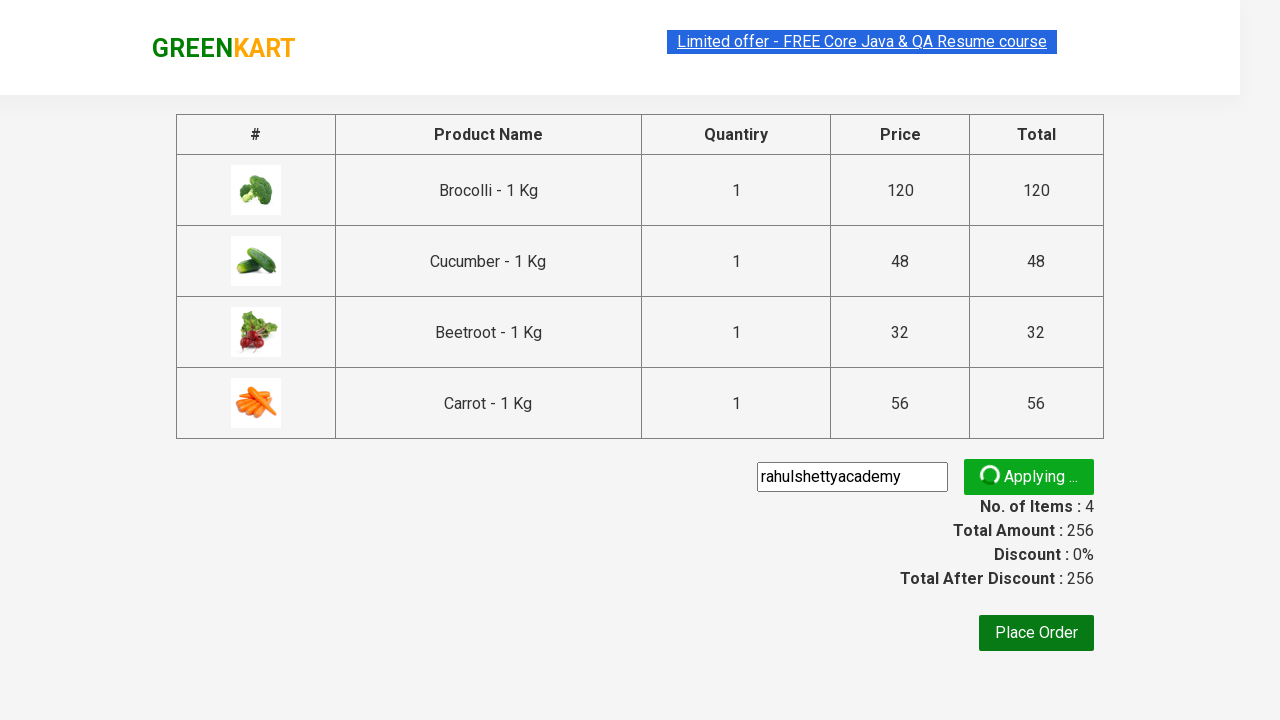

Waited for promo confirmation message to appear
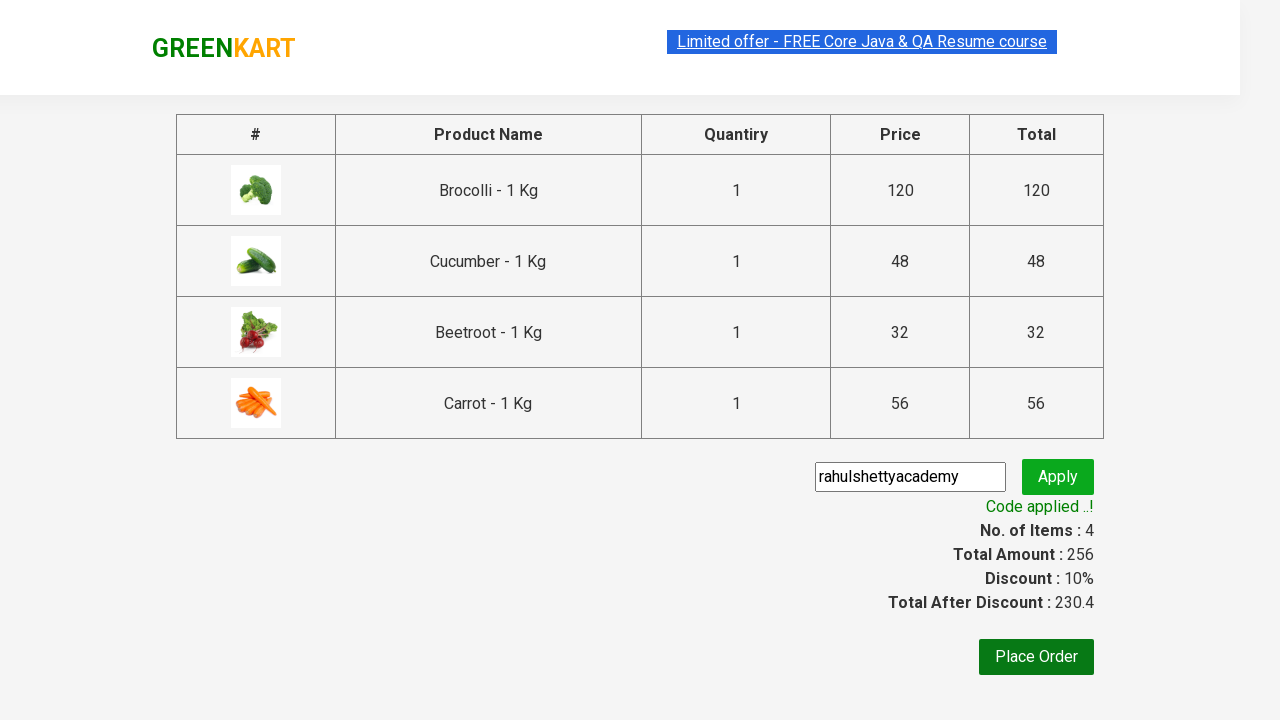

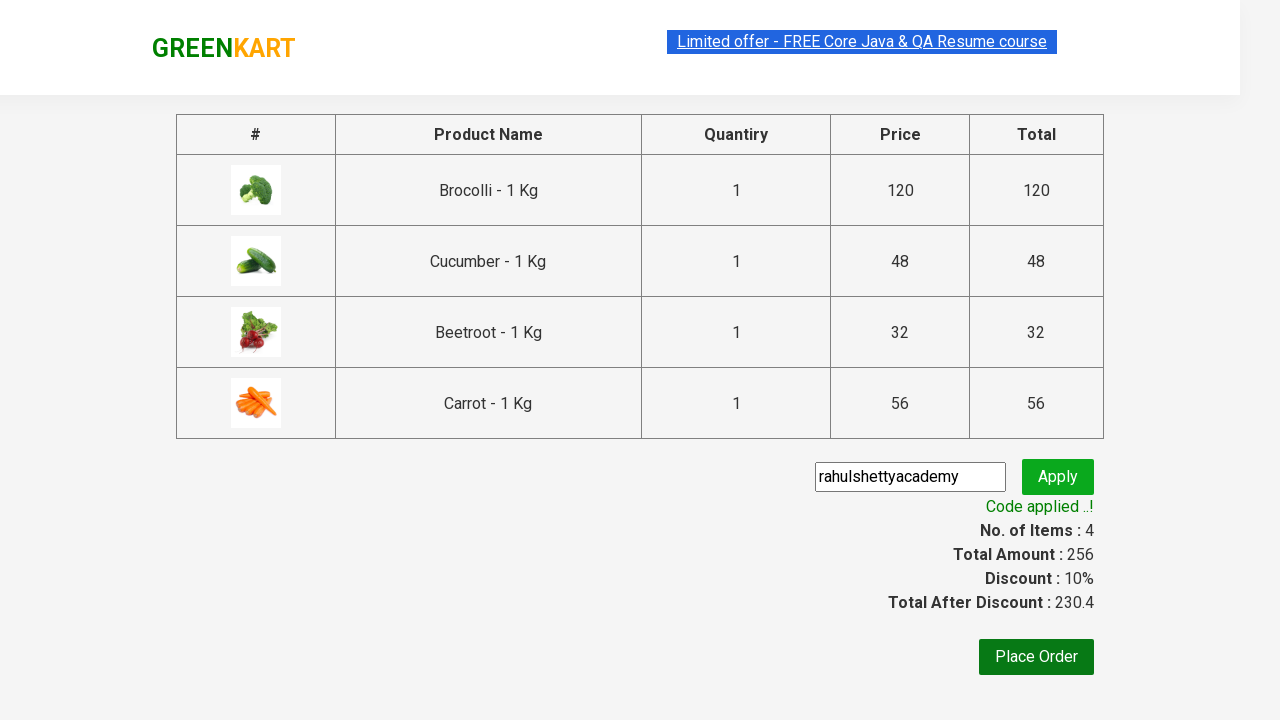